Tests clicking a button that appears after a page load delay on the UI Testing Playground site

Starting URL: http://www.uitestingplayground.com/loaddelay

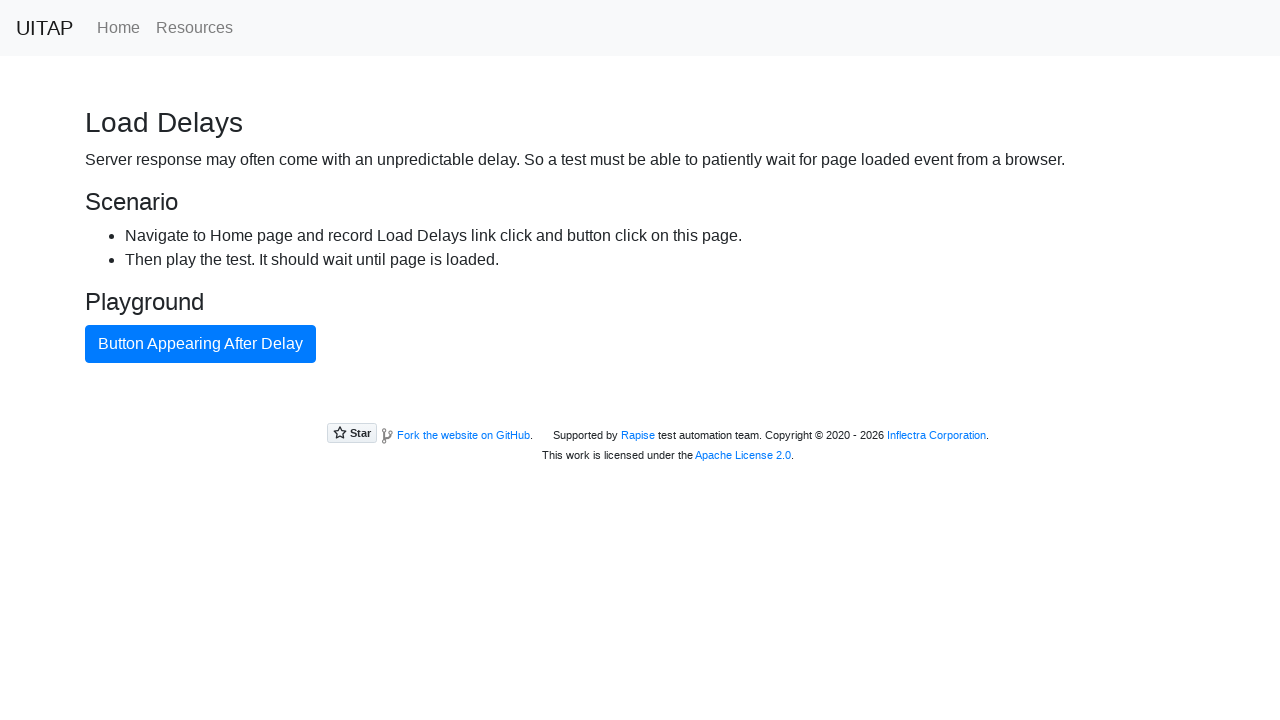

Navigated to UI Testing Playground load delay page
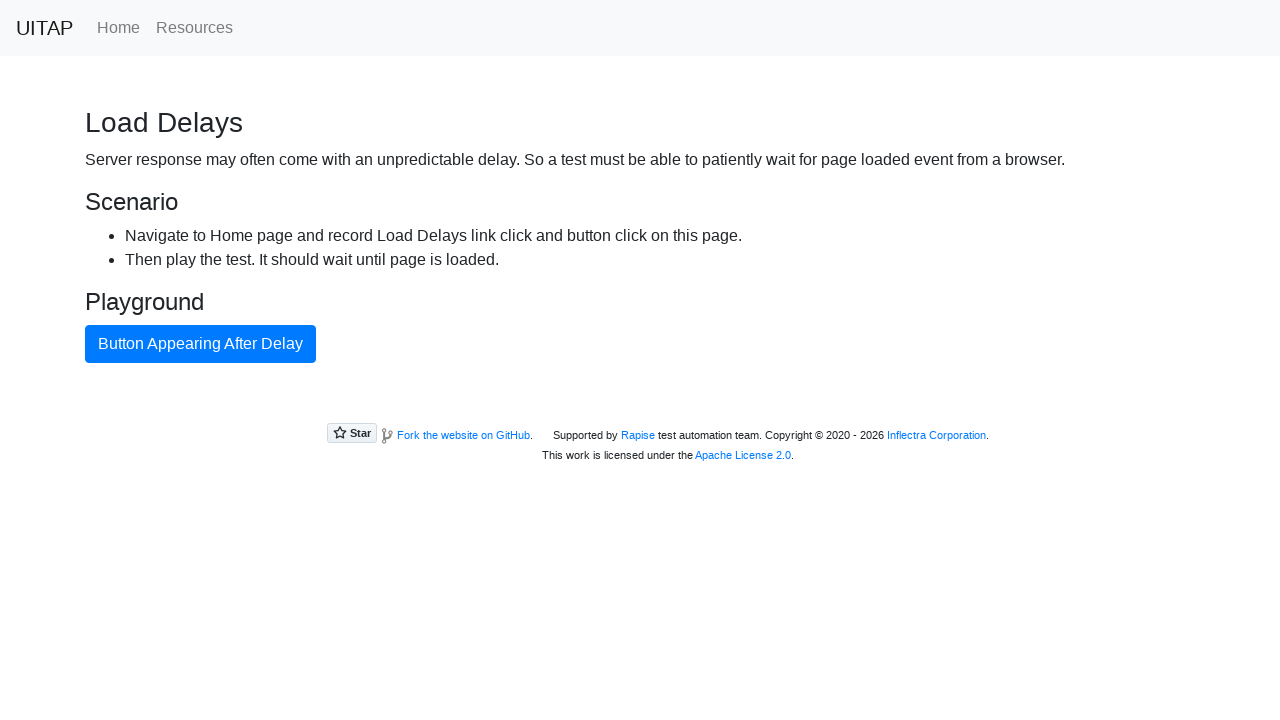

Clicked the button that appears after page load delay at (200, 344) on internal:role=button[name="Button Appearing After Delay"i]
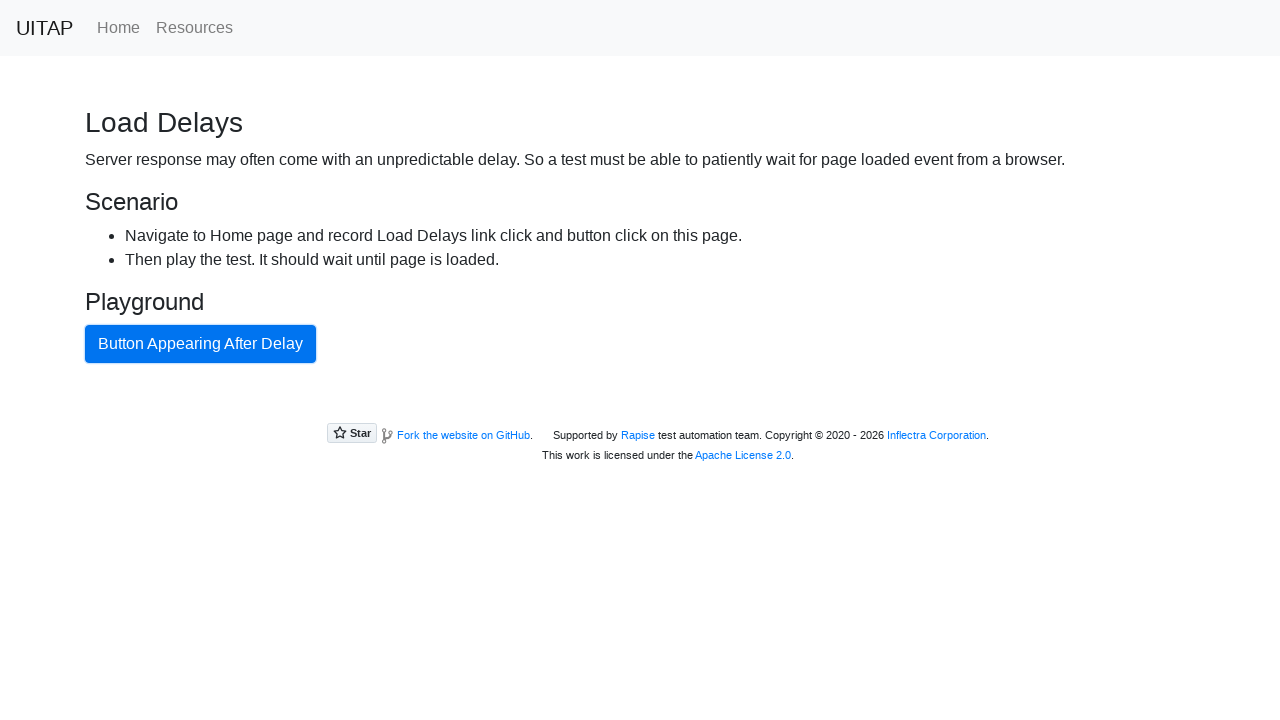

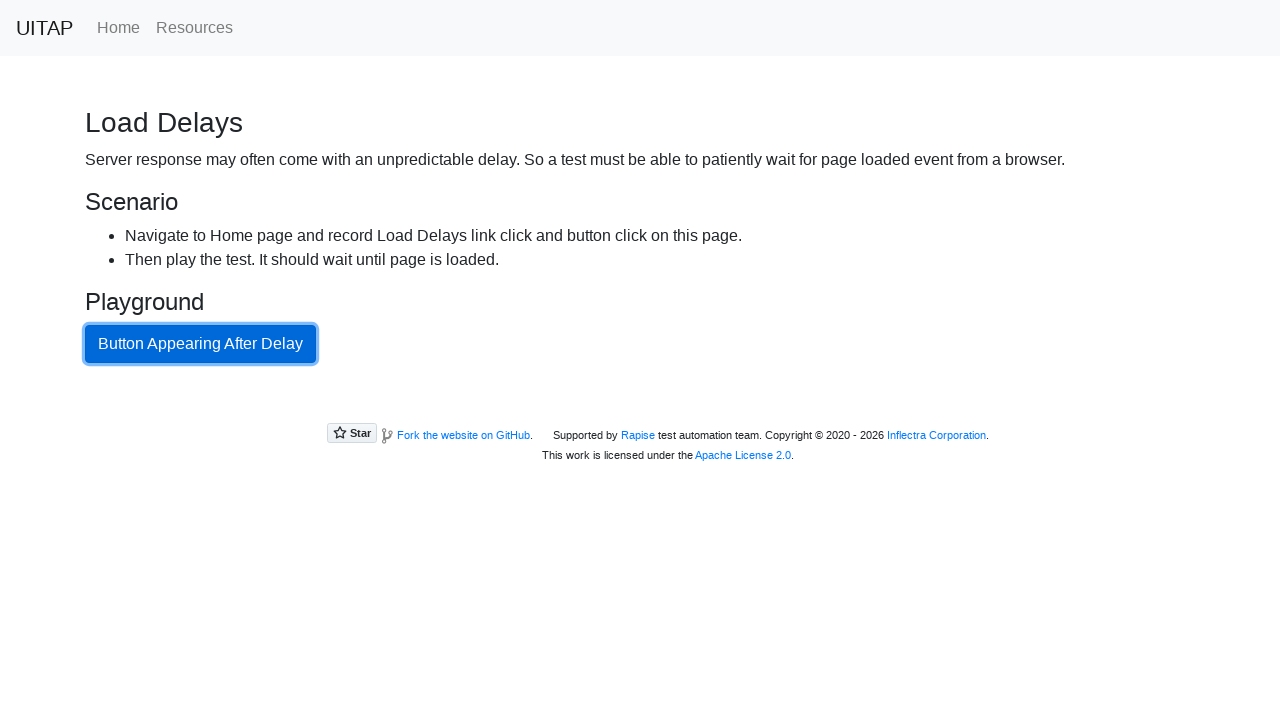